Tests GitHub's teams page by navigating from the homepage, clicking on the Teams header menu link, then iterating through team resource links to verify each one loads correctly before navigating back.

Starting URL: https://github.com

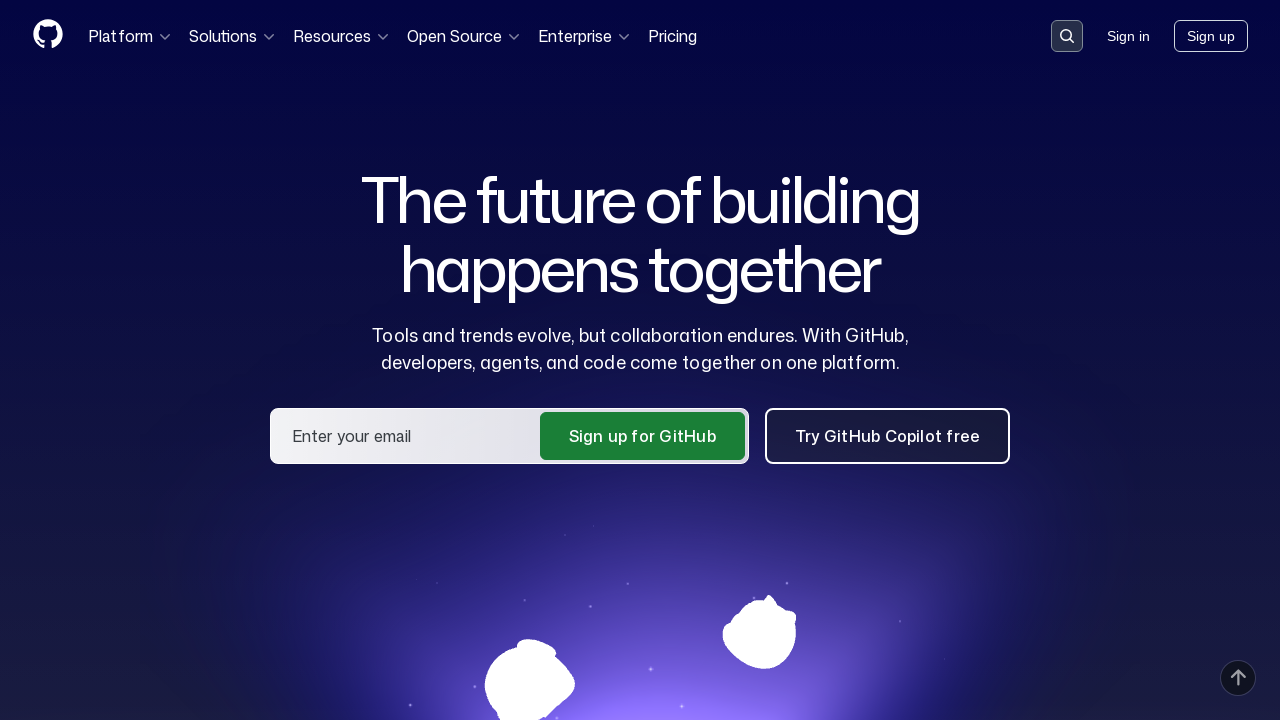

Retrieved all HeaderMenu links
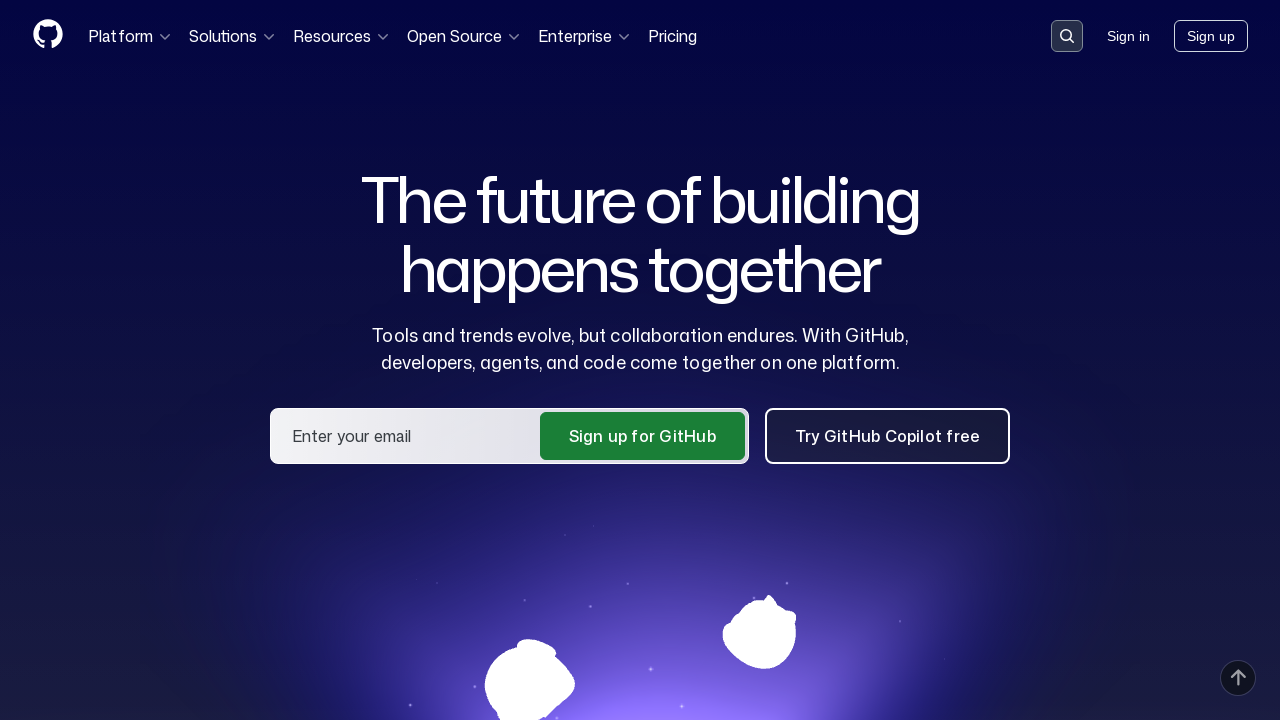

Clicked Teams header menu link (index 1) at (1128, 36) on .HeaderMenu-link >> nth=1
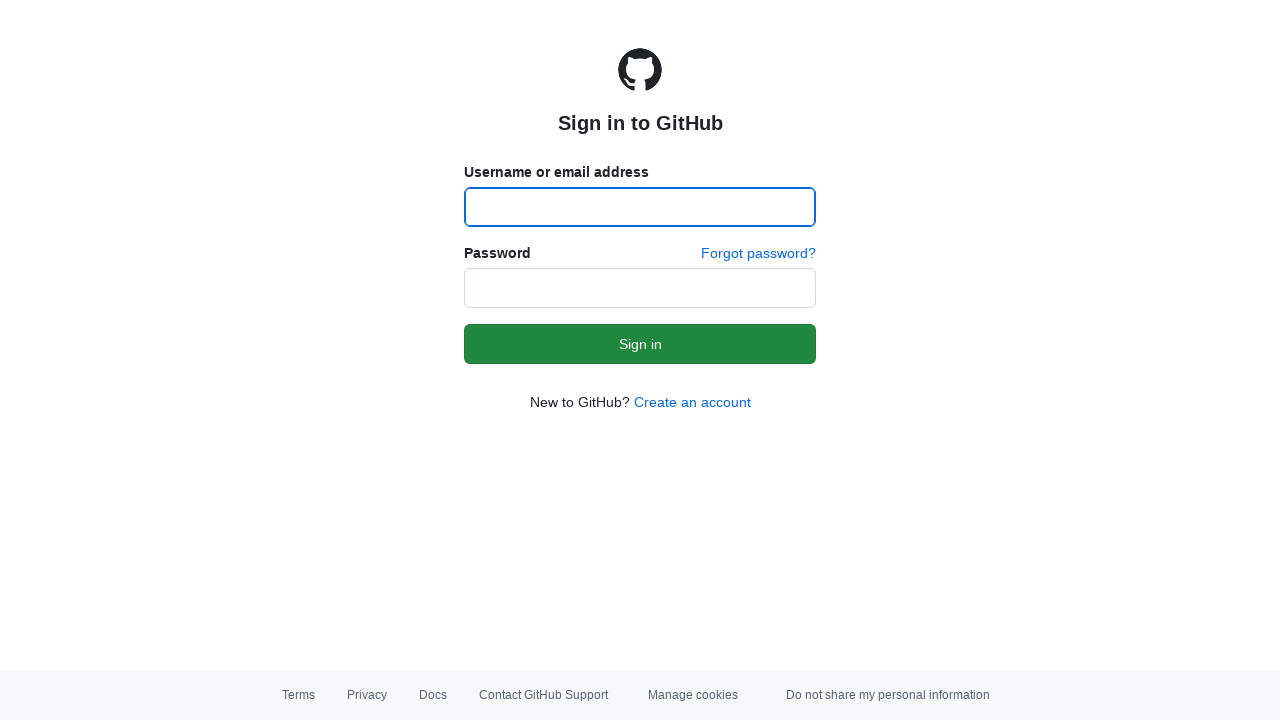

Teams page loaded (networkidle)
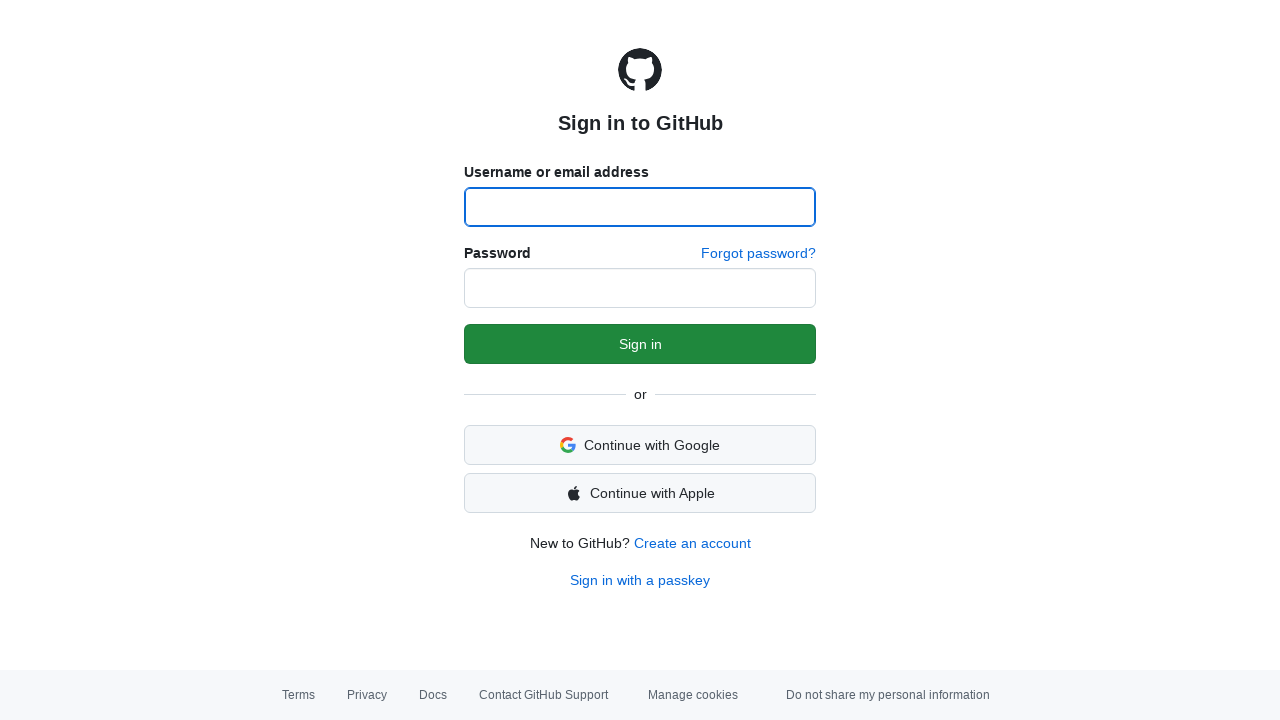

Found 0 team resource elements
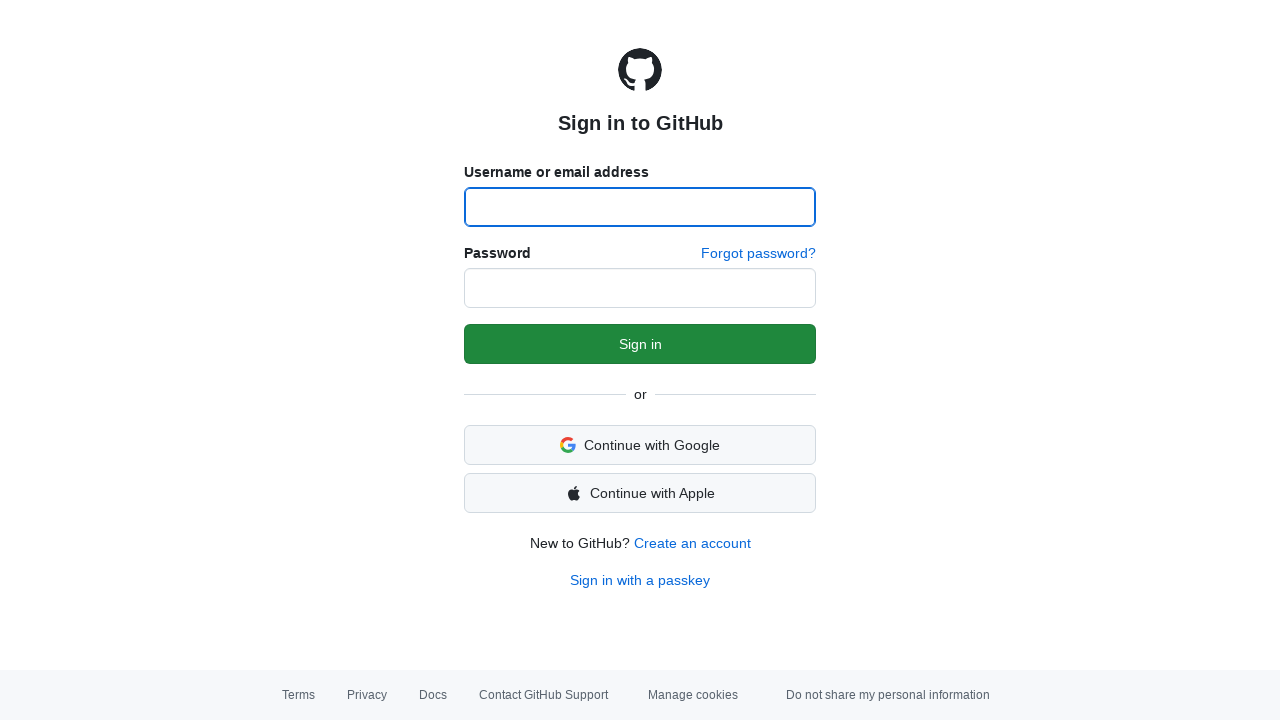

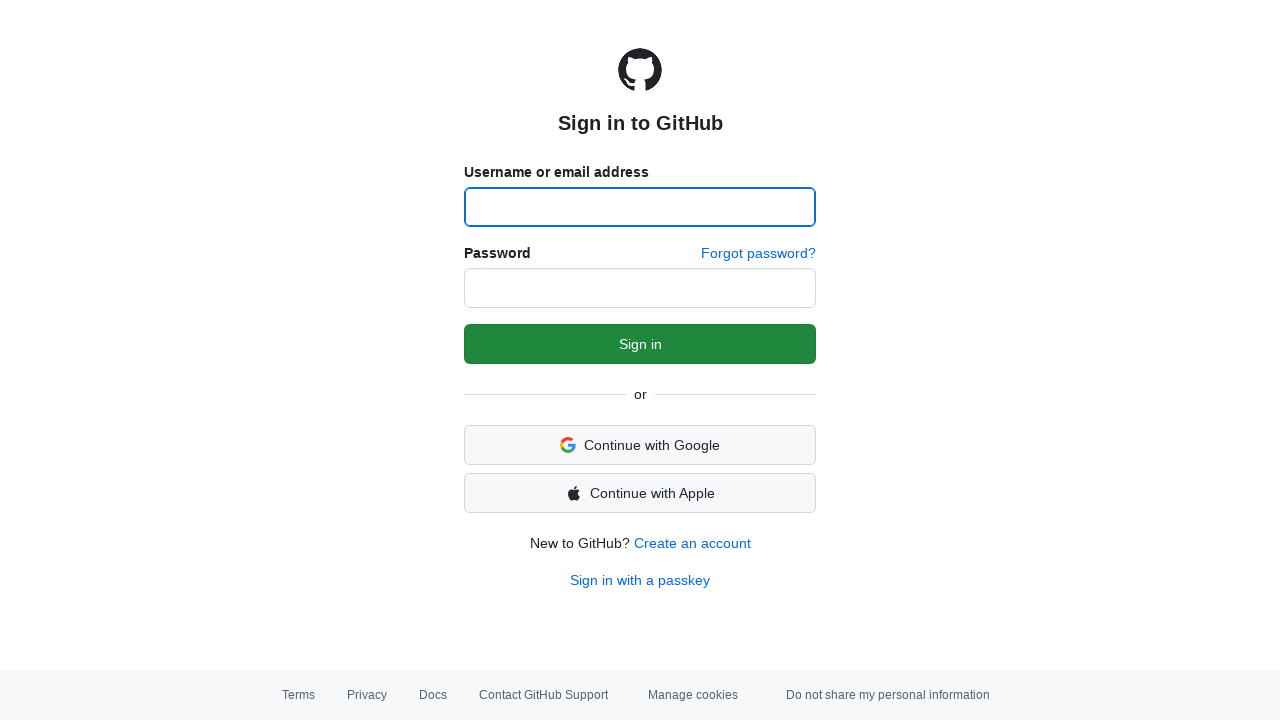